Tests AJAX functionality by clicking a button that triggers an AJAX request and waiting for the success message to appear in a green notification panel.

Starting URL: http://uitestingplayground.com/ajax

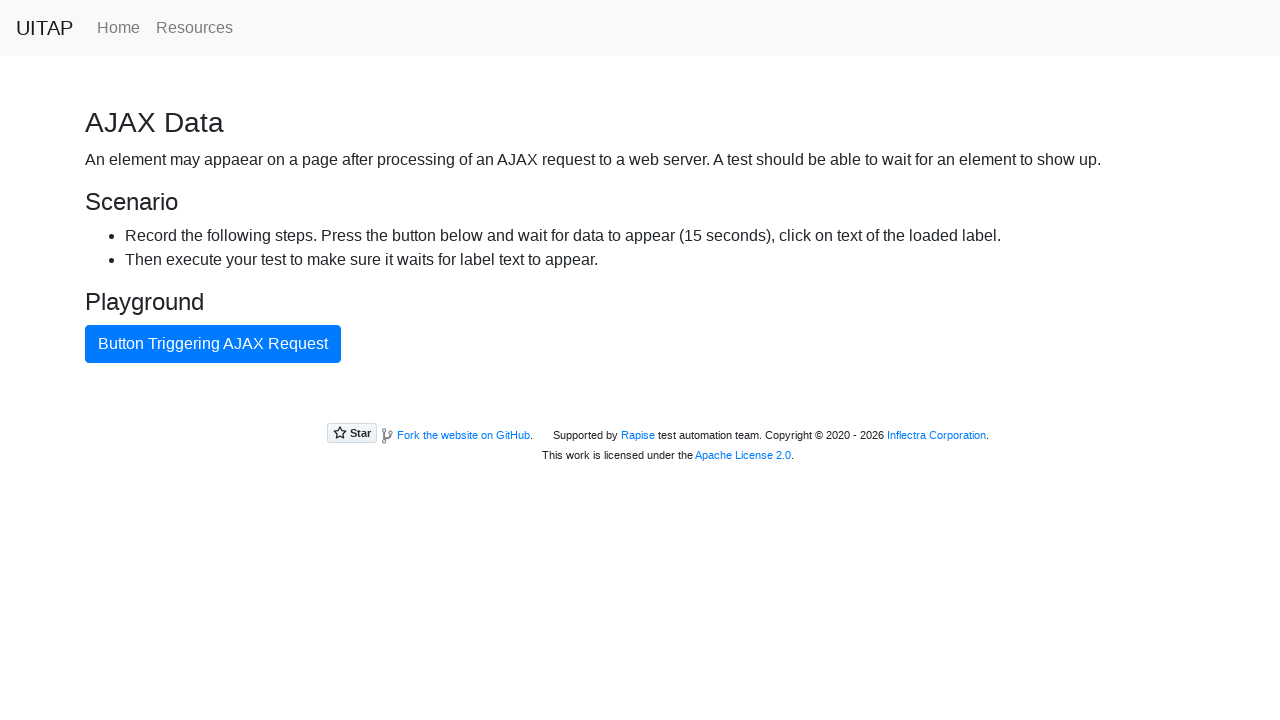

Navigated to AJAX test page
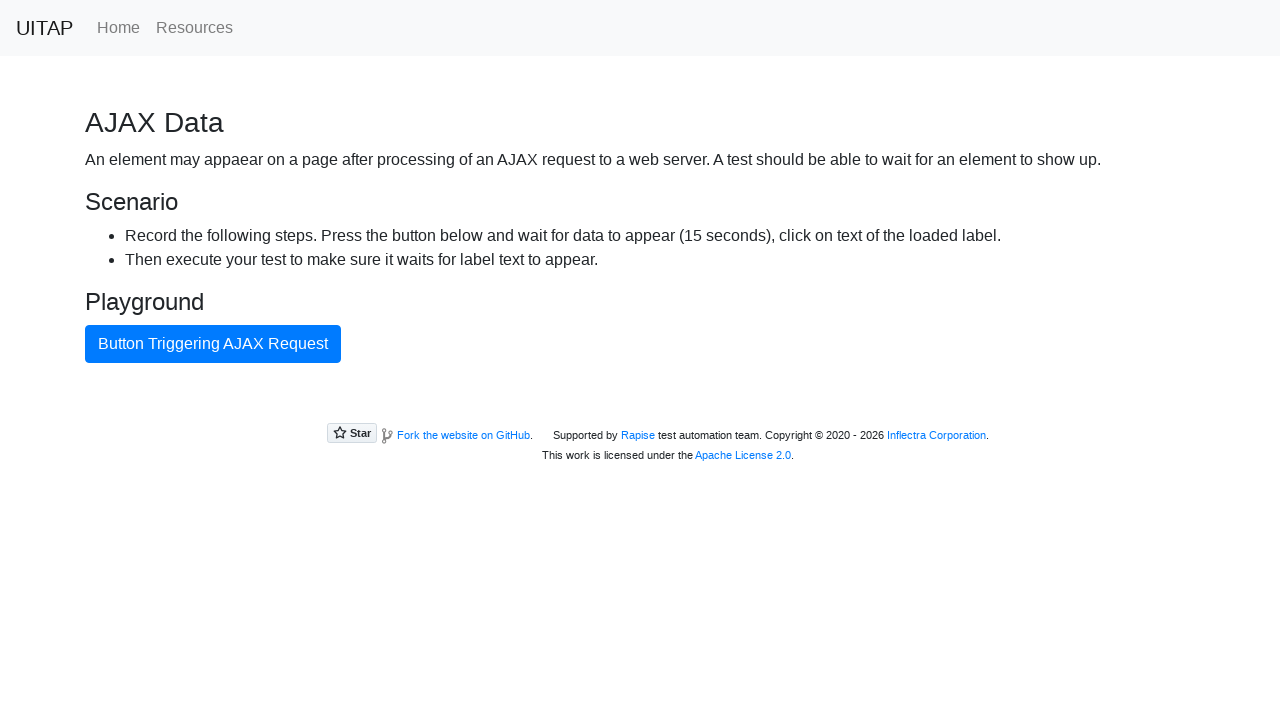

Clicked the blue AJAX button to trigger request at (213, 344) on #ajaxButton
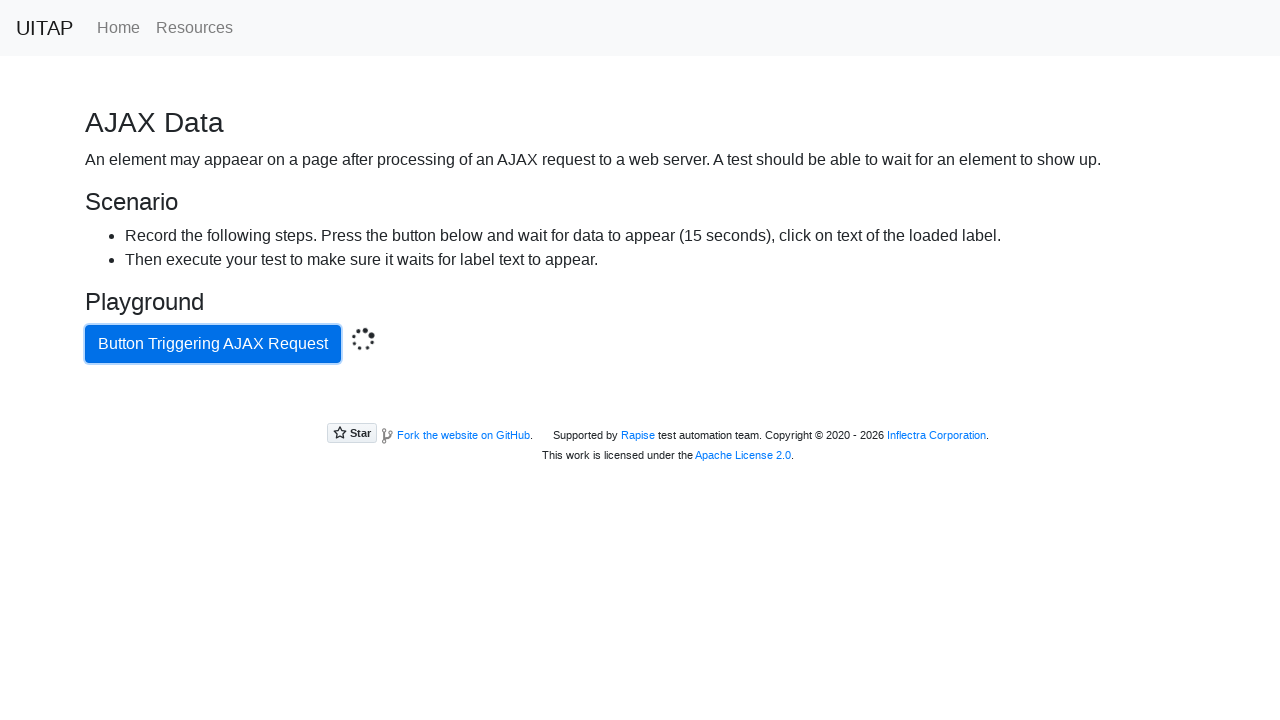

Green success notification appeared after AJAX response
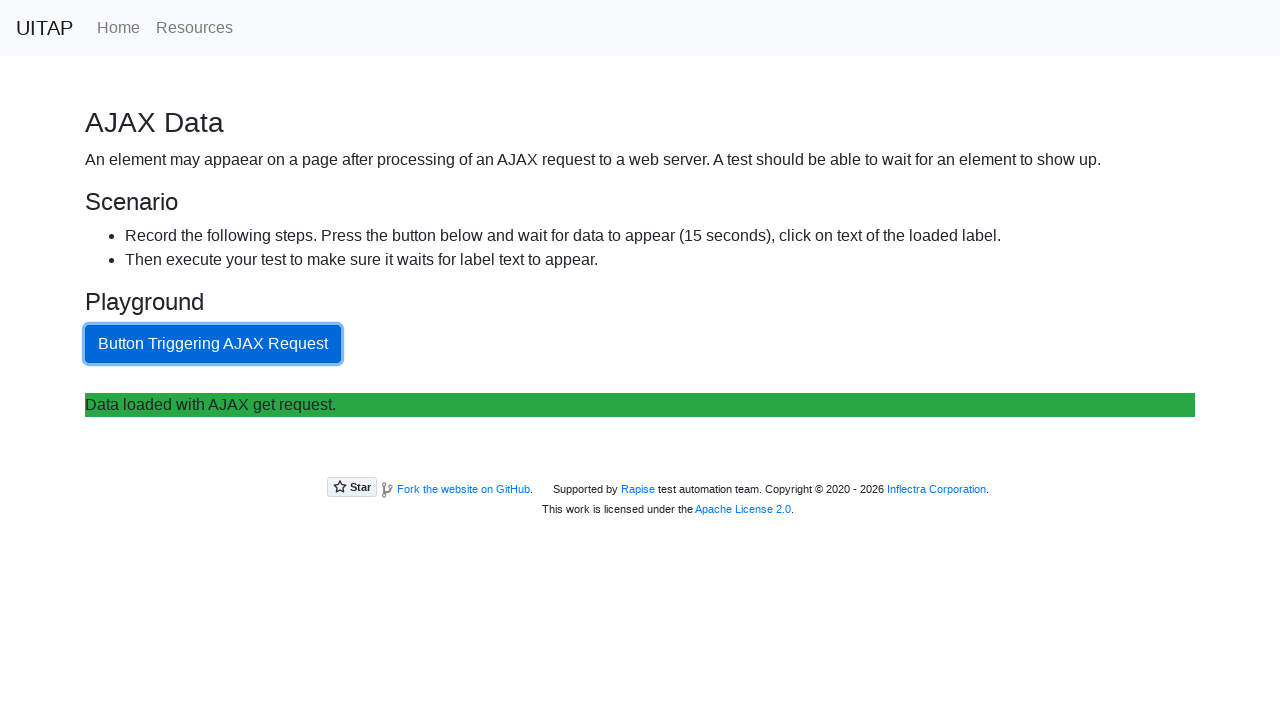

Retrieved success message text: Data loaded with AJAX get request.
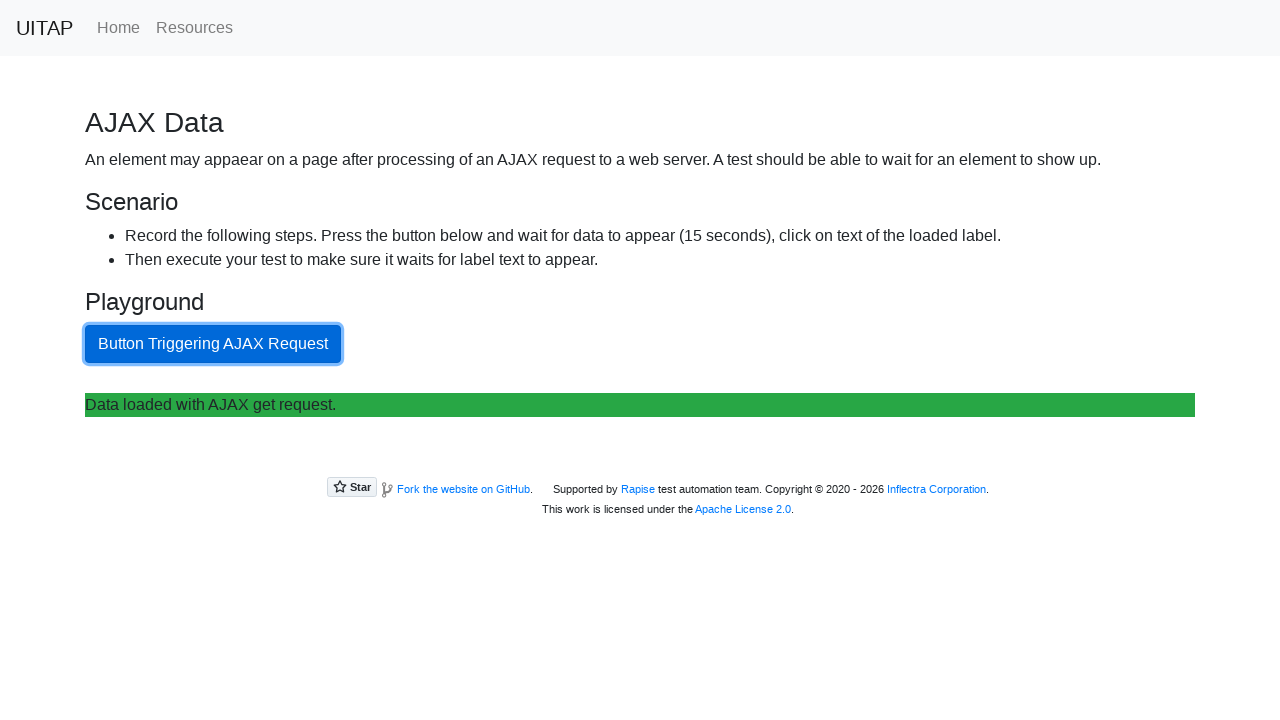

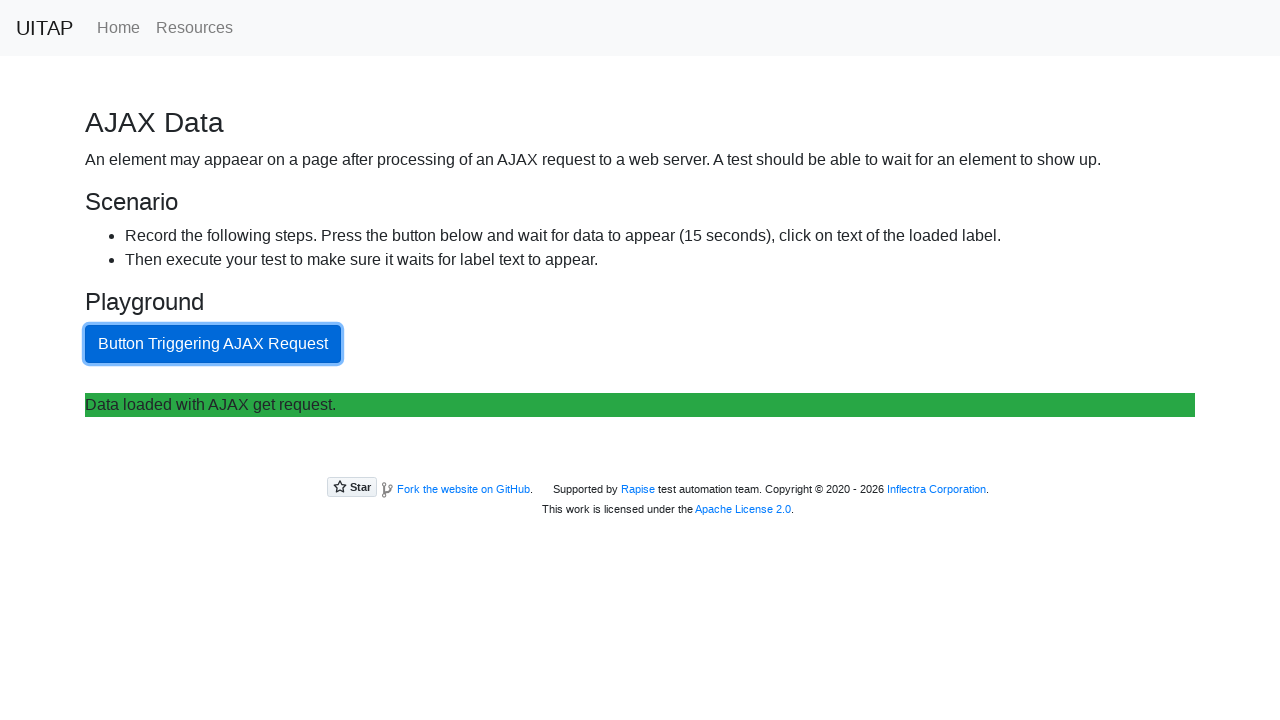